Tests the home page navigation by clicking Shop menu, then Home menu, verifying there are 3 arrivals, and clicking through arrival images to check if they navigate to pages where books can be added to basket

Starting URL: http://practice.automationtesting.in/

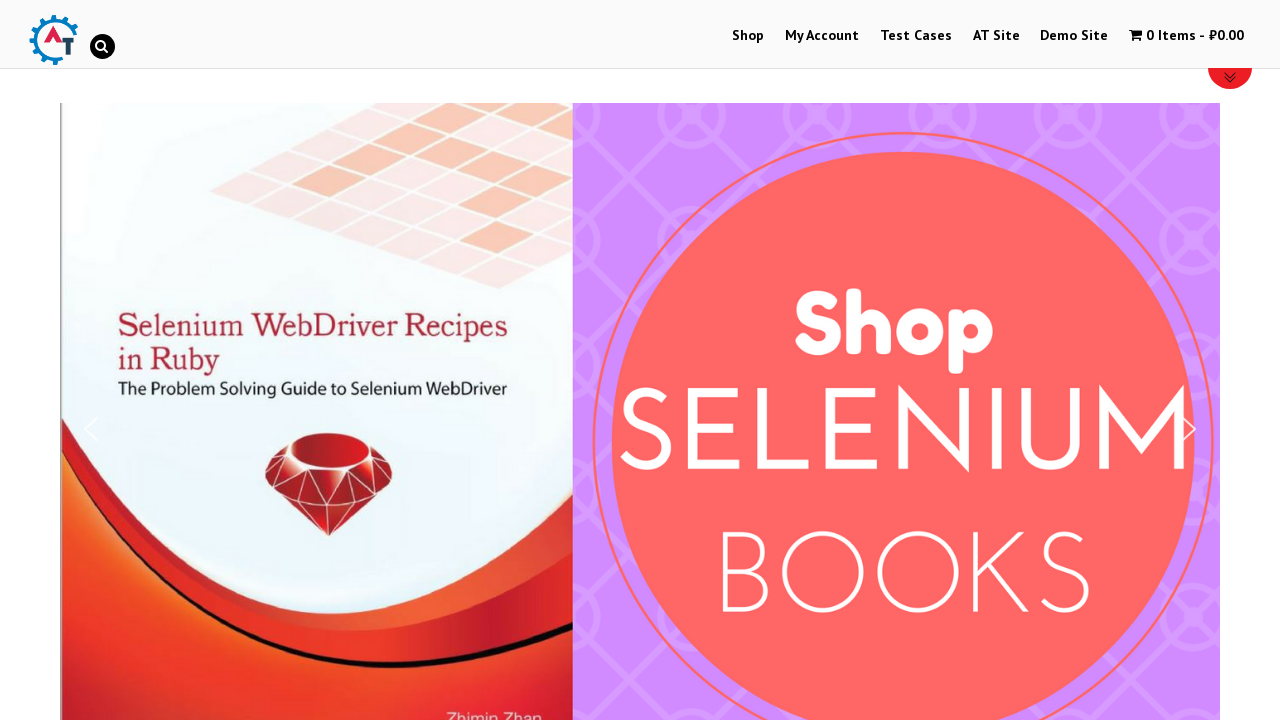

Clicked on Shop menu at (748, 36) on xpath=//a[.='Shop']
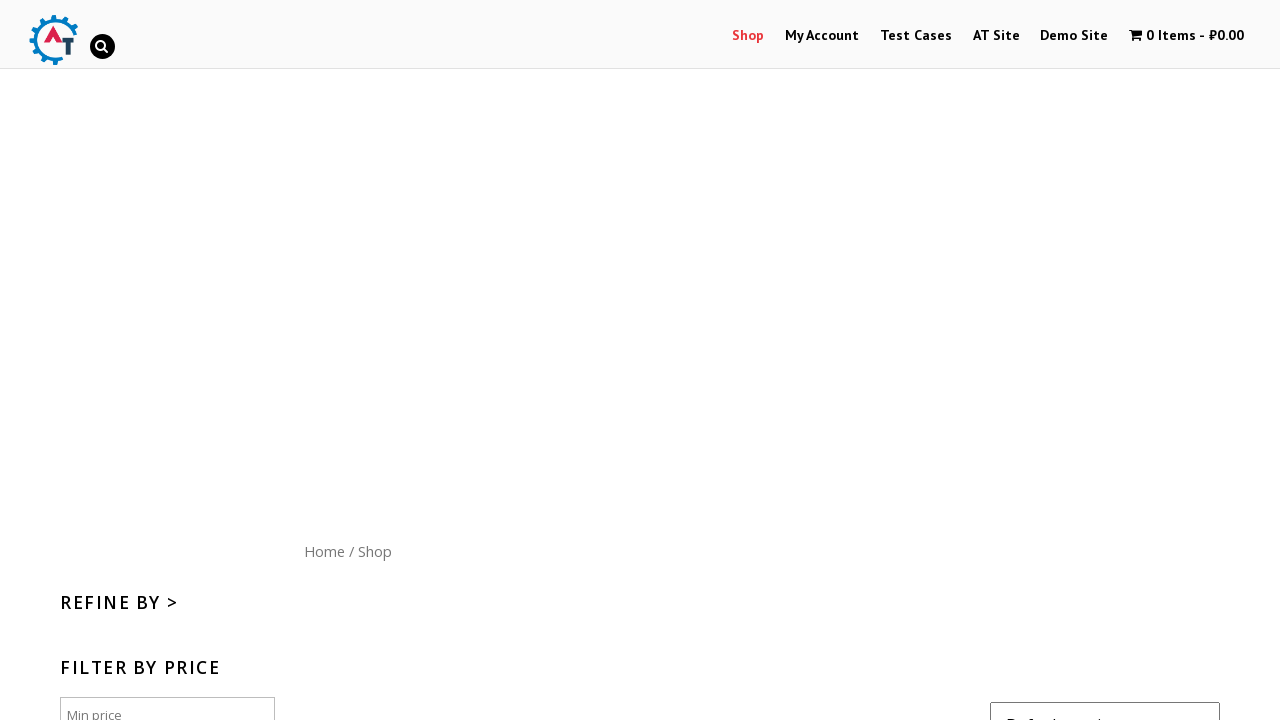

Clicked on Home menu button at (324, 551) on xpath=//a[.='Home']
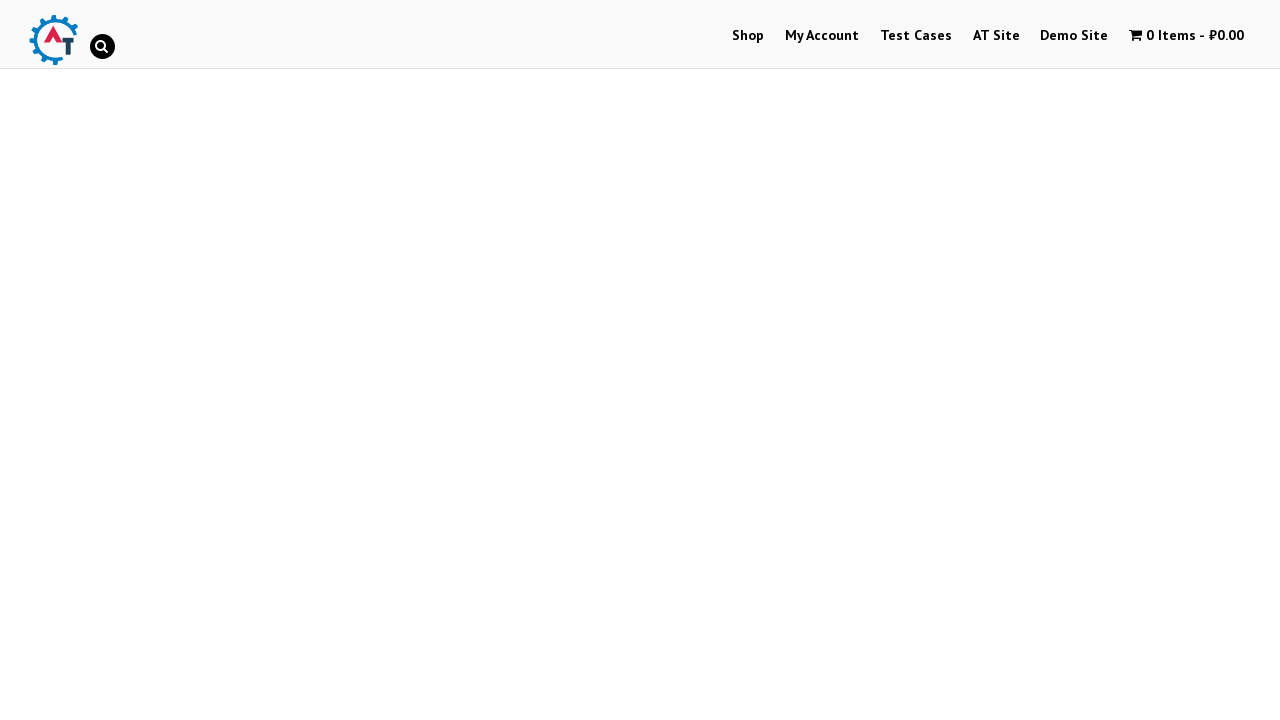

Located arrival elements - found 3 arrivals
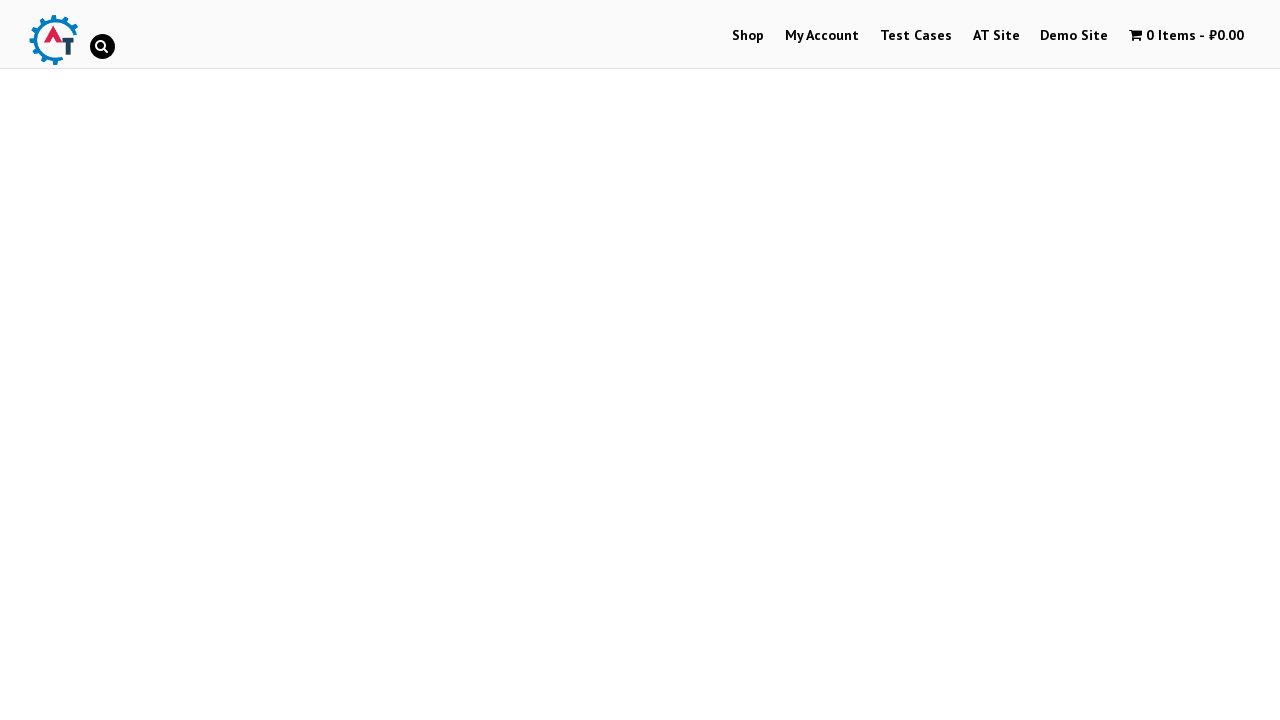

Verified that exactly 3 arrivals are present on home page
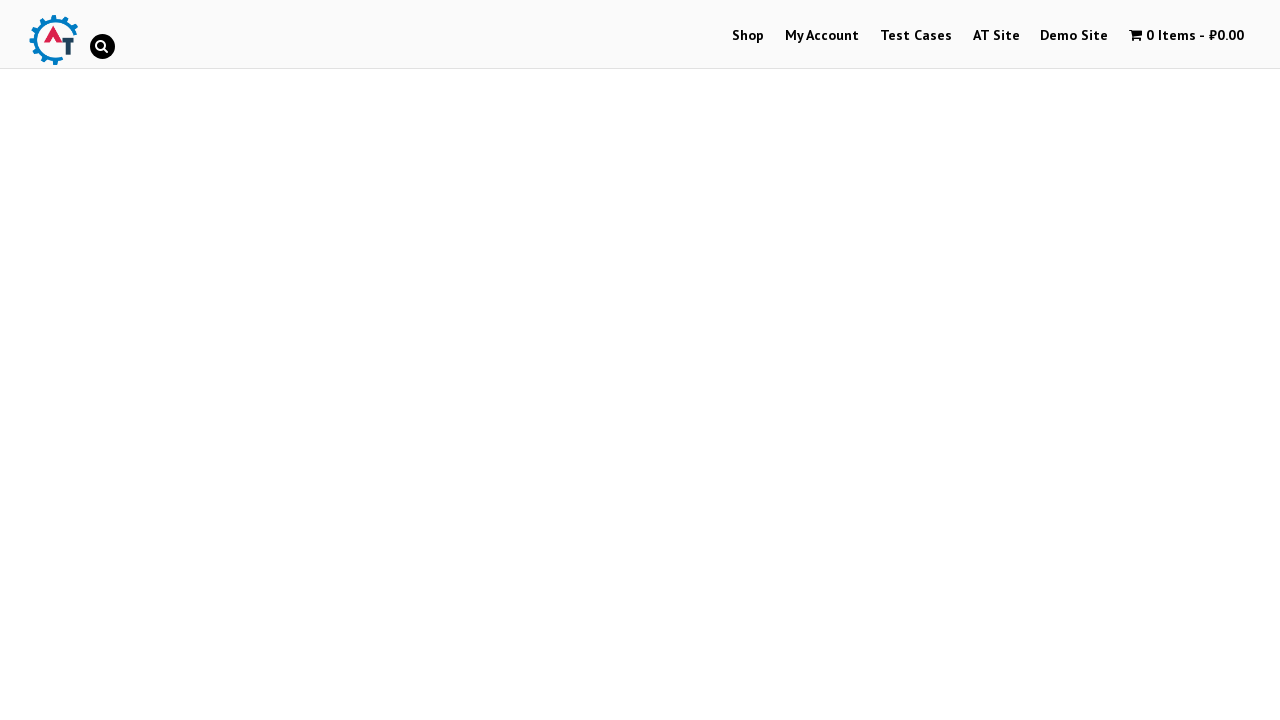

Located 3 arrival product elements
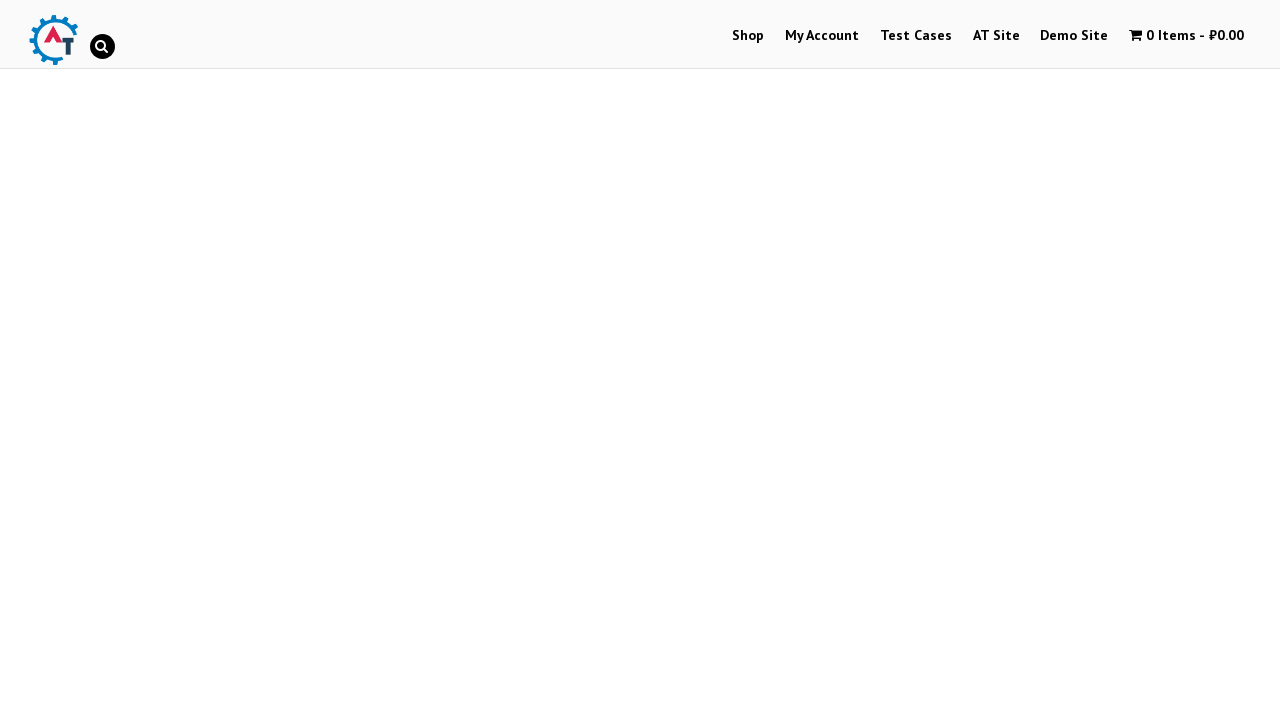

Clicked on arrival product 1 at (241, 361) on xpath=//ul[@class='products'] >> nth=0
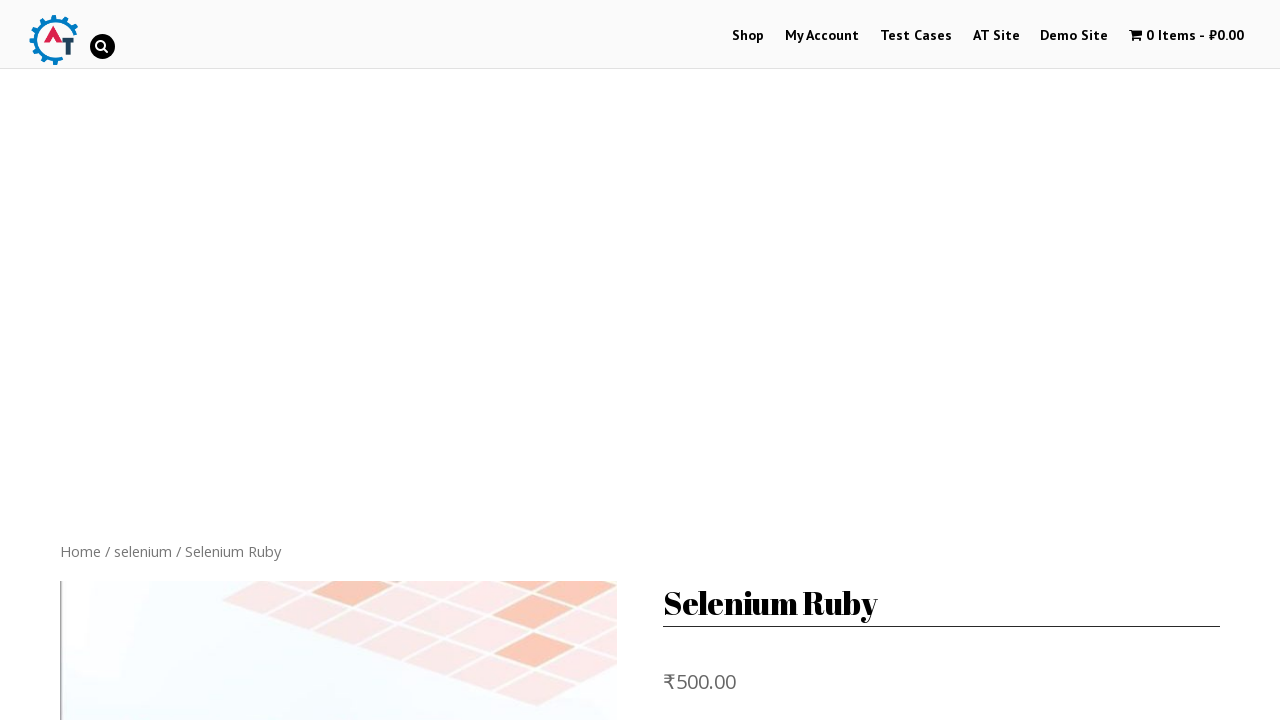

Checked stock status for product 1
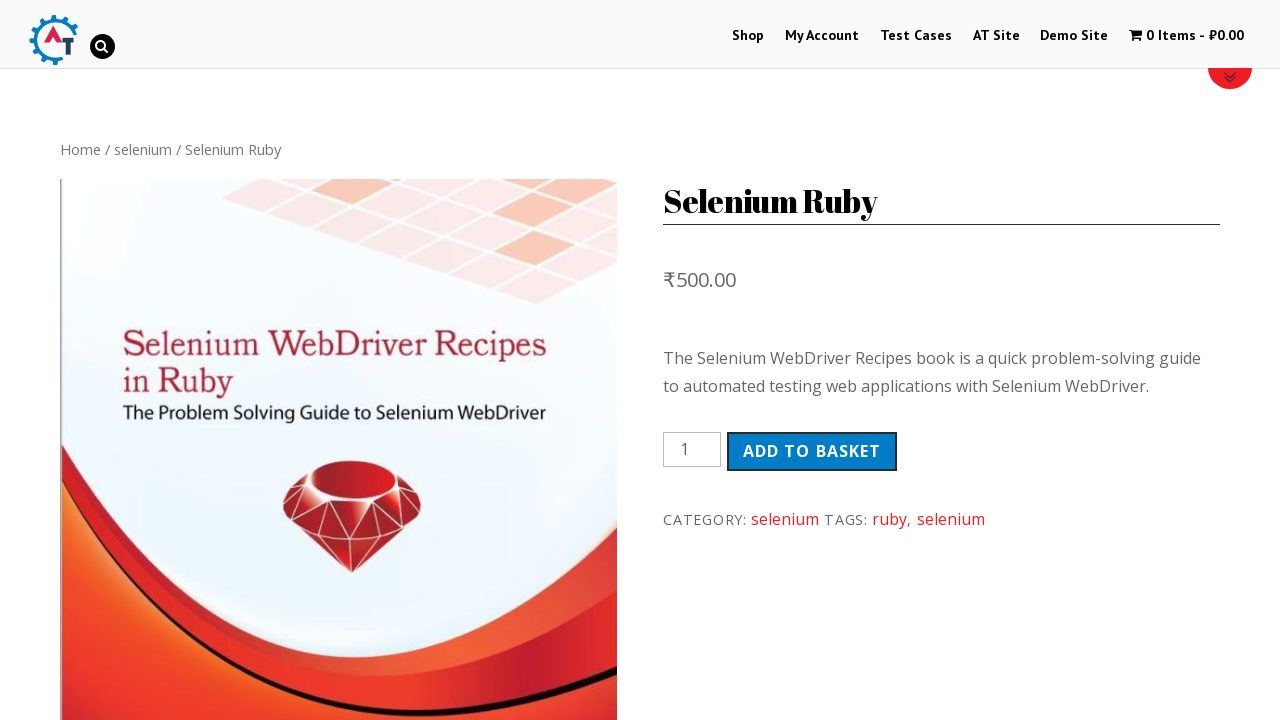

Verified add to cart button is visible for product 1
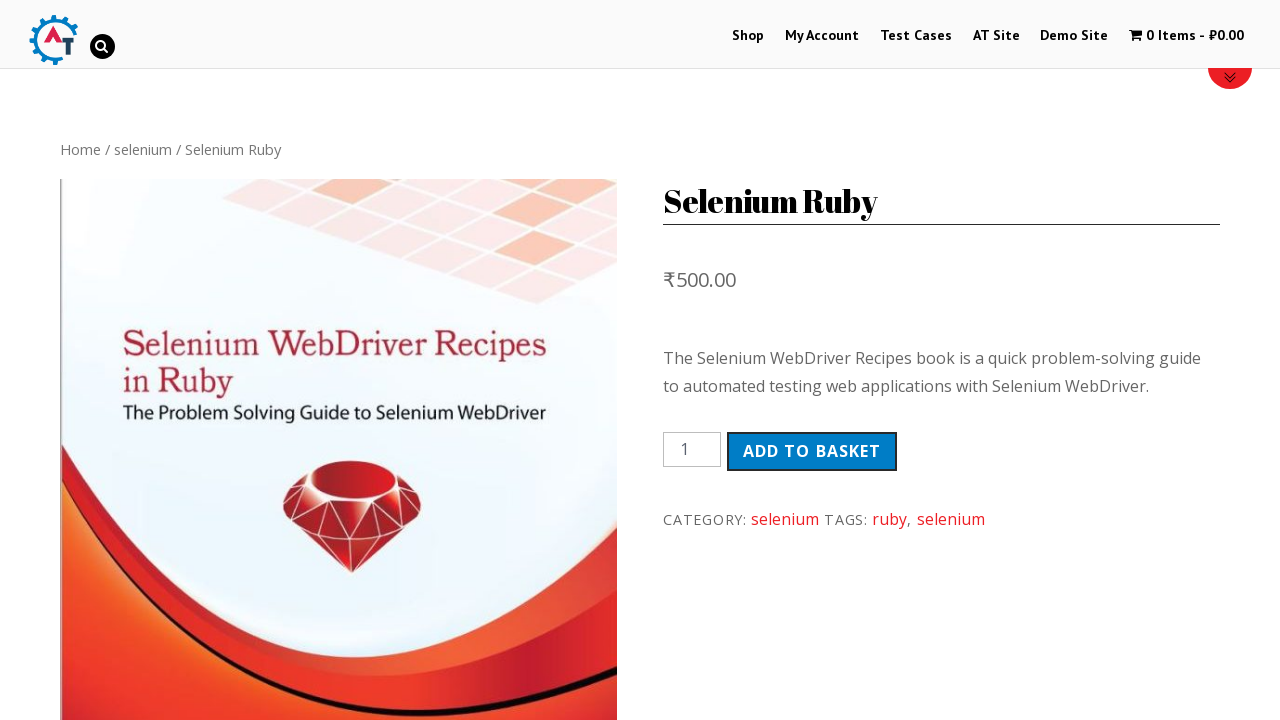

Confirmed add to cart button exists for product 1
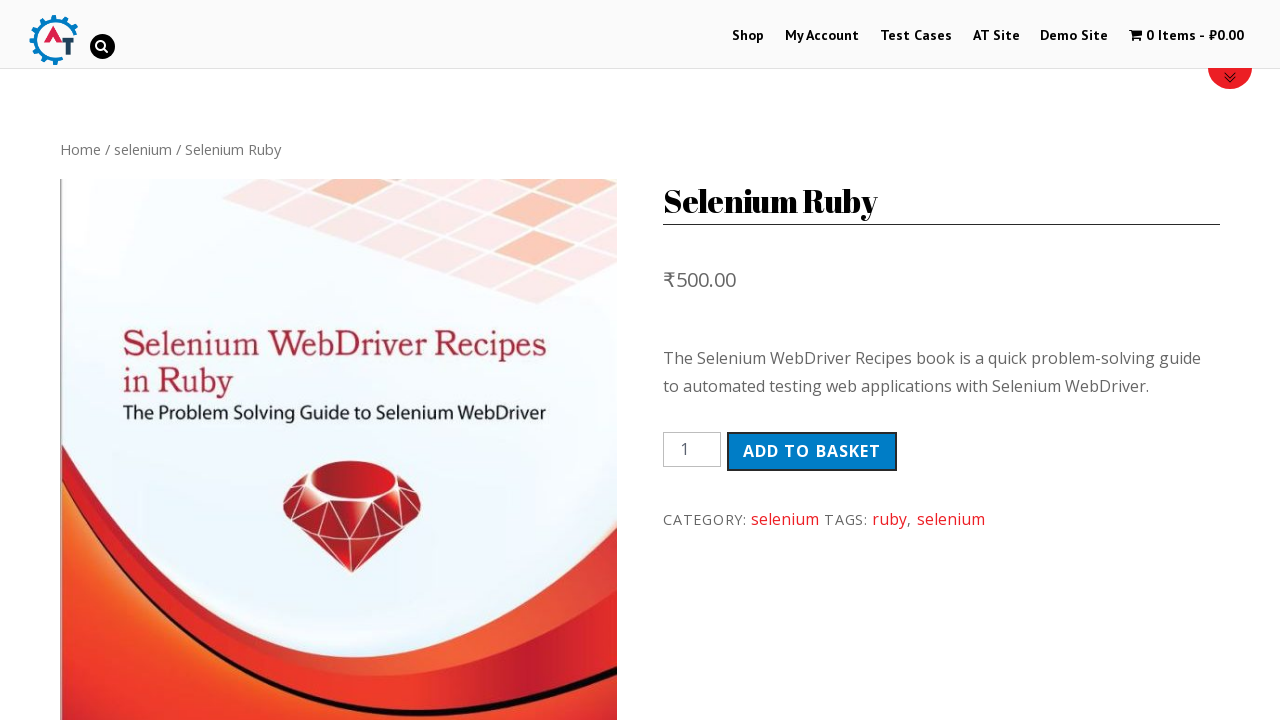

Navigated back to home page from product 1
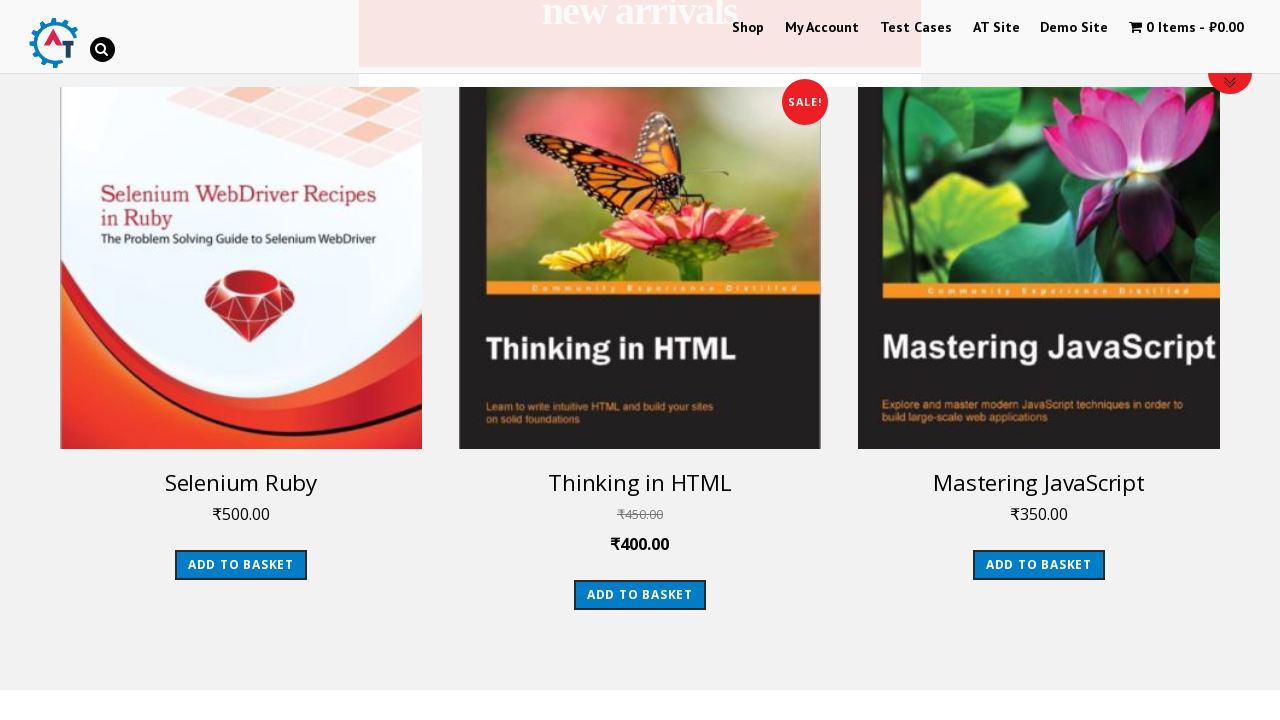

Clicked on arrival product 2 at (640, 380) on xpath=//ul[@class='products'] >> nth=1
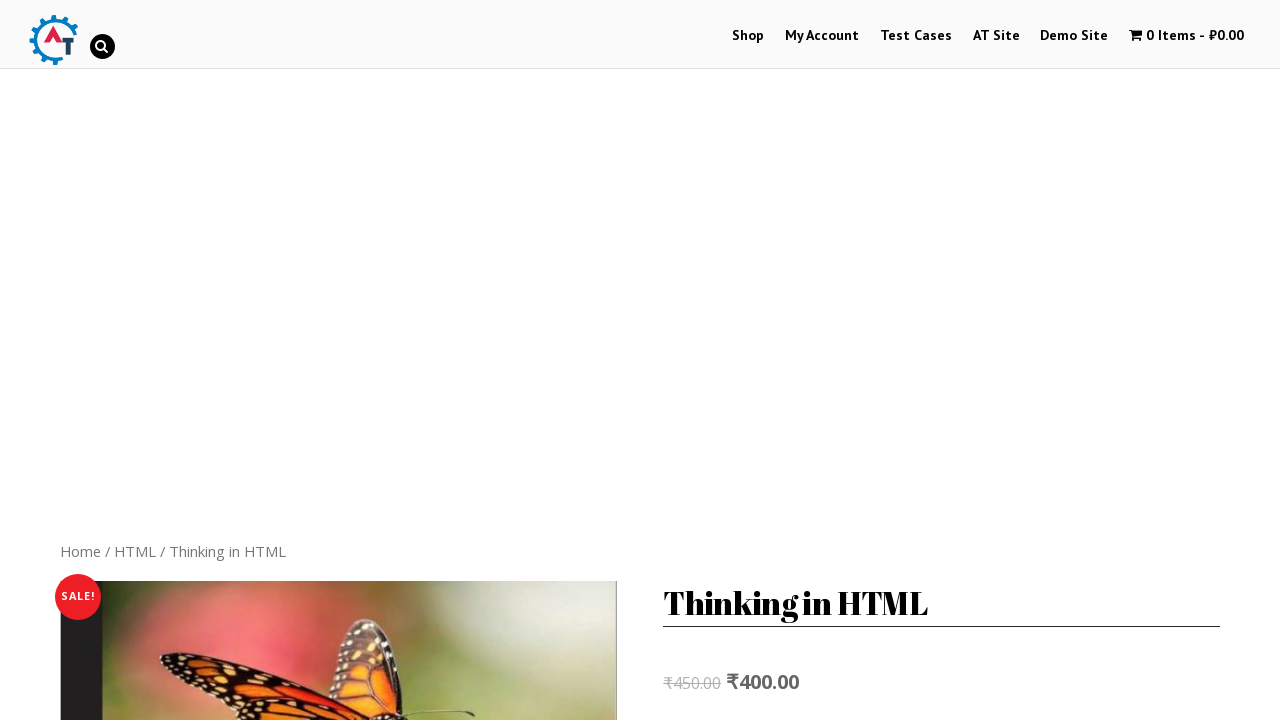

Checked stock status for product 2
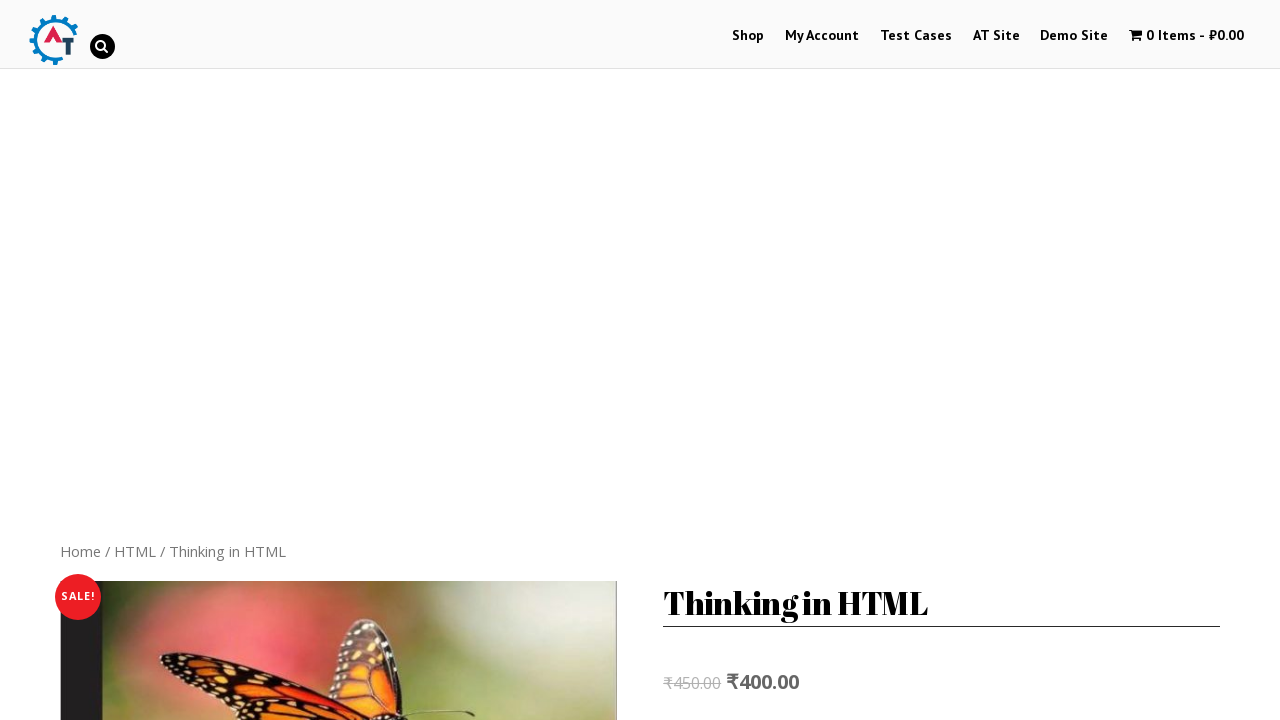

Verified add to cart button is visible for product 2
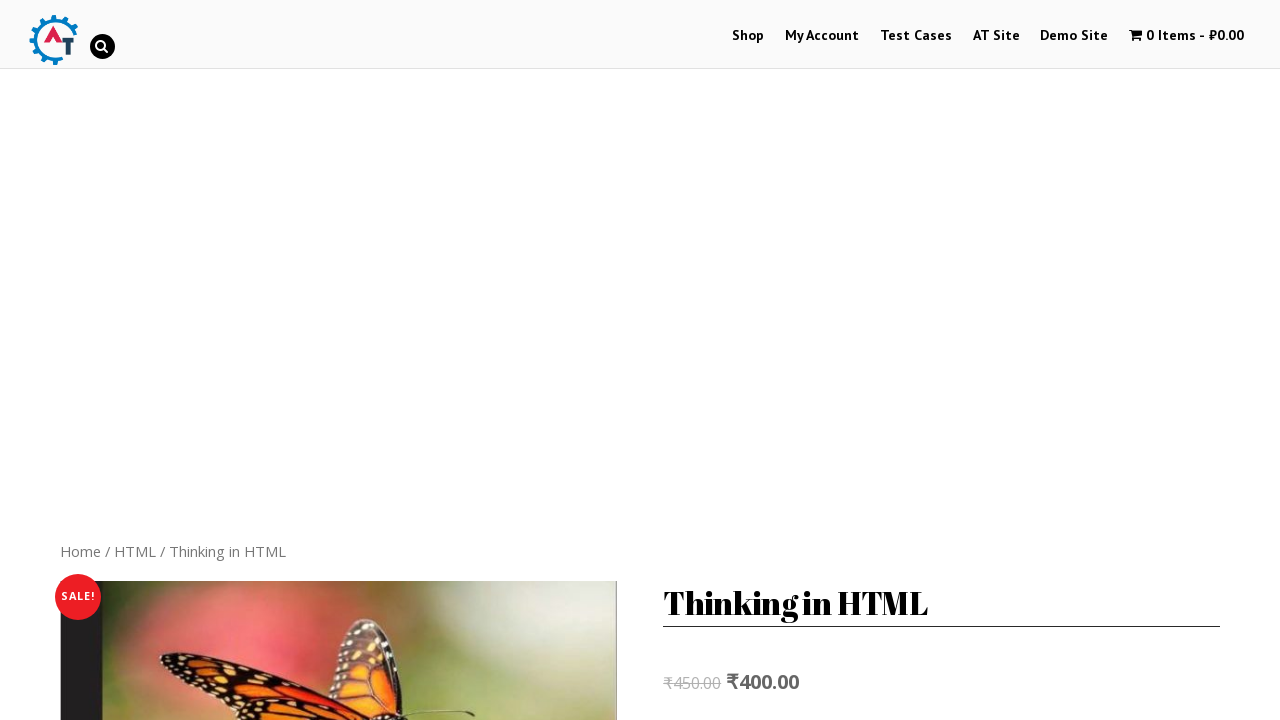

Confirmed add to cart button exists for product 2
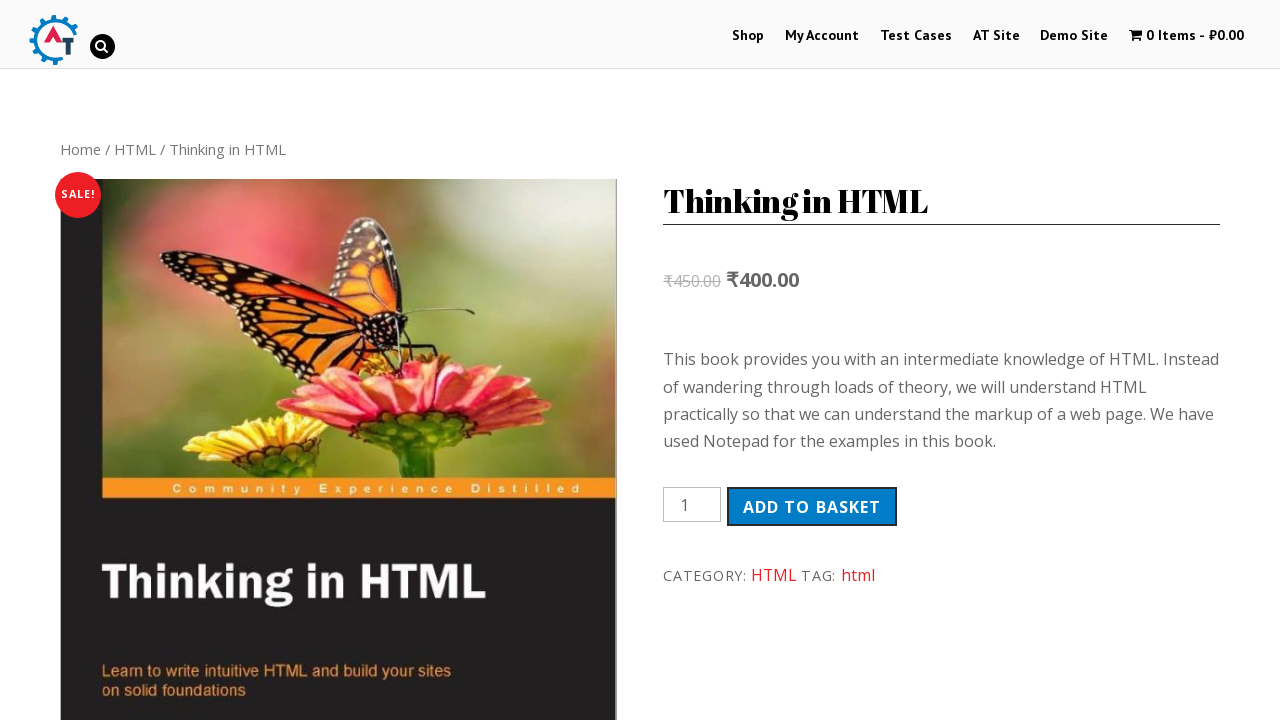

Navigated back to home page from product 2
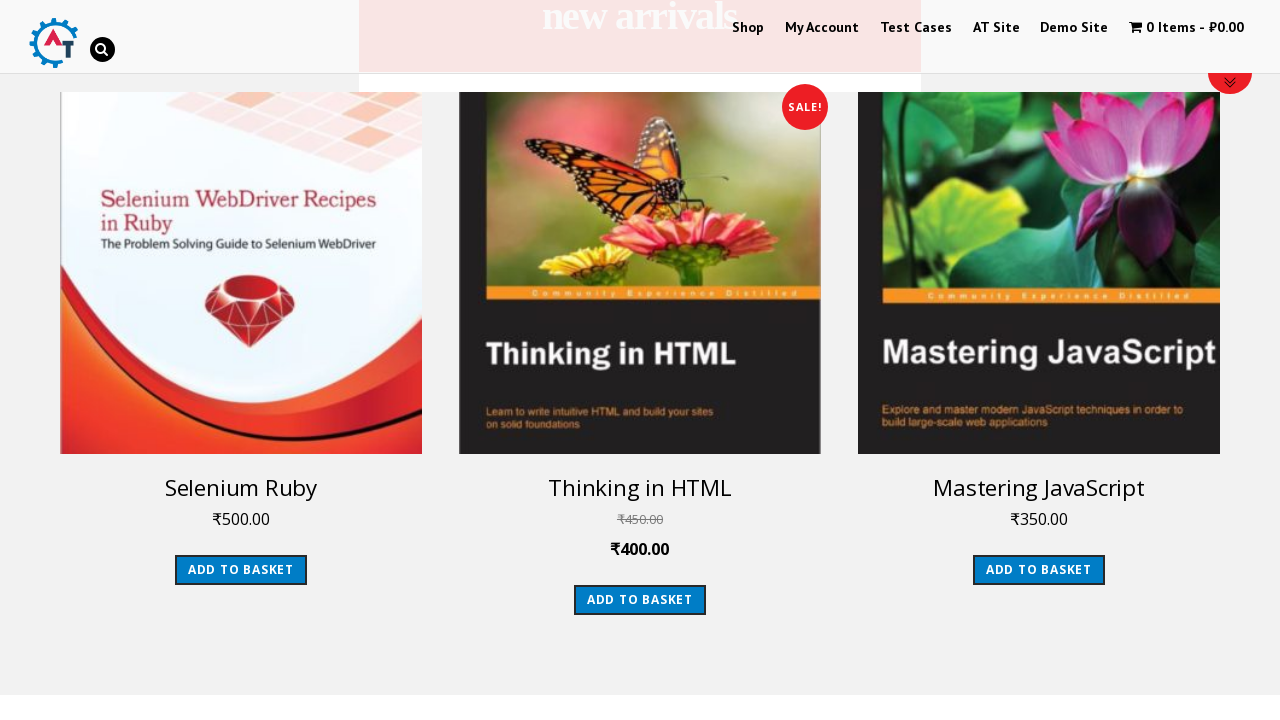

Clicked on arrival product 3 at (1039, 371) on xpath=//ul[@class='products'] >> nth=2
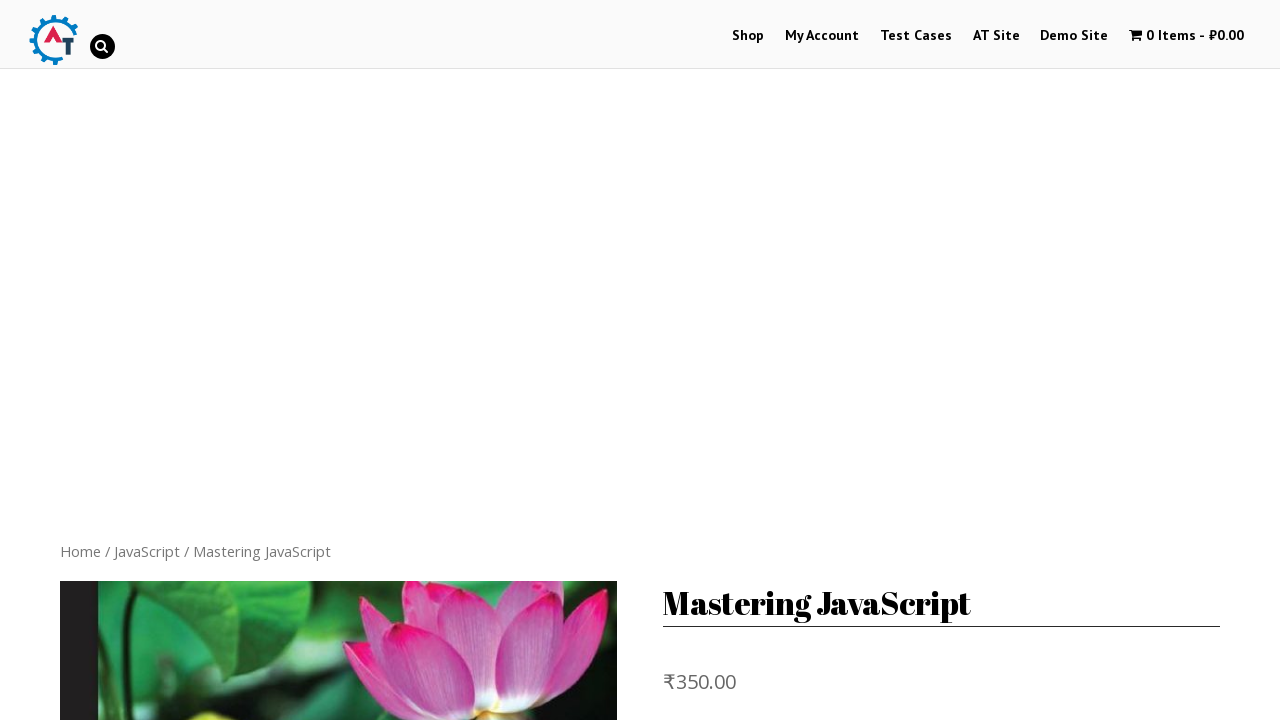

Checked stock status for product 3
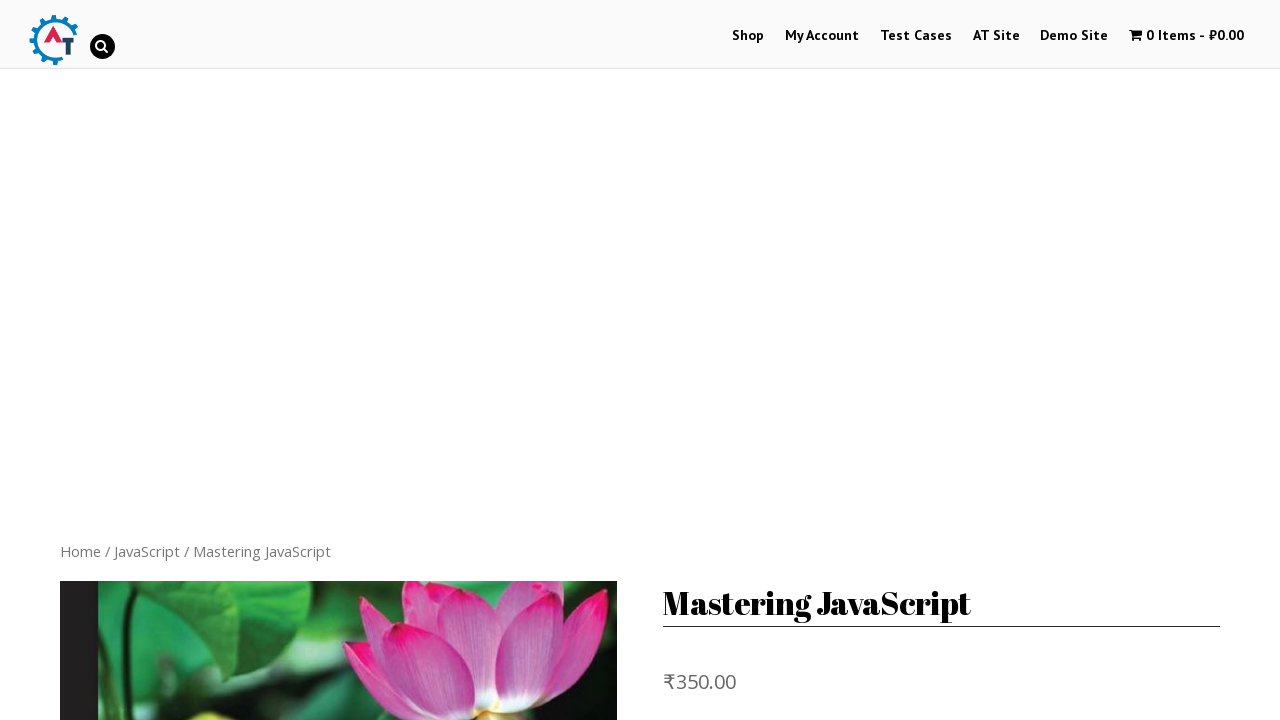

Verified add to cart button is visible for product 3
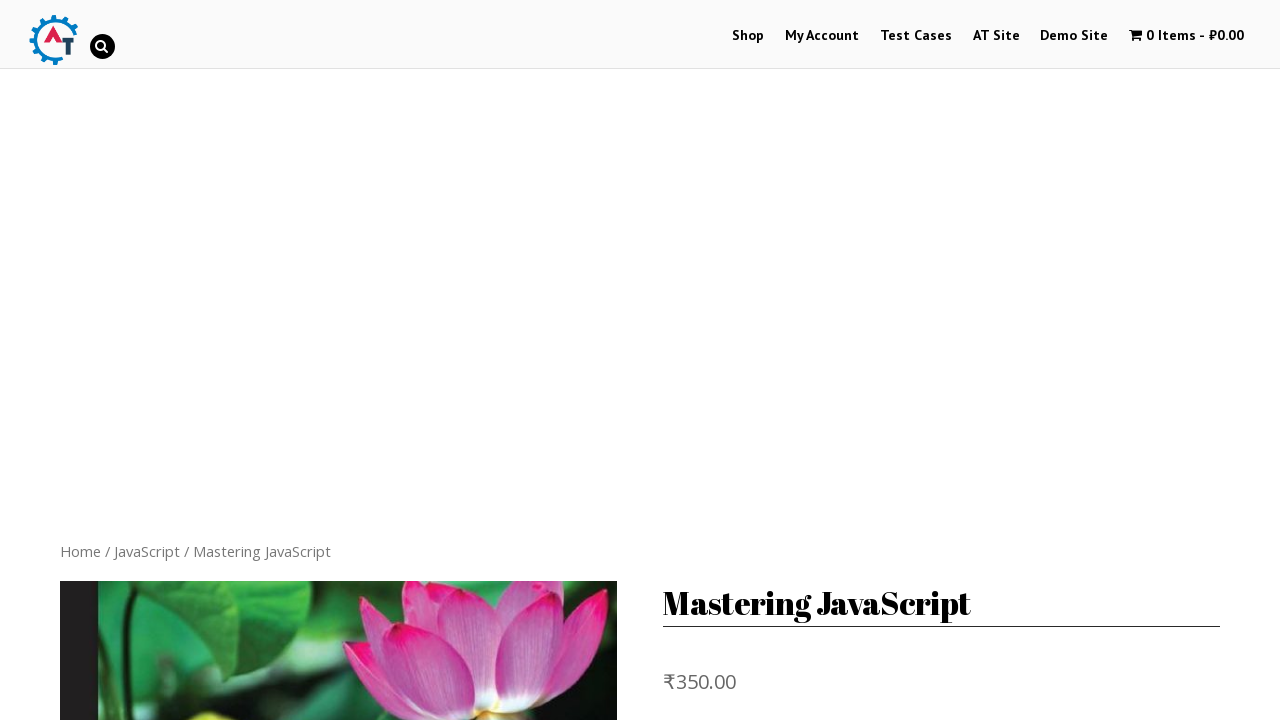

Confirmed add to cart button exists for product 3
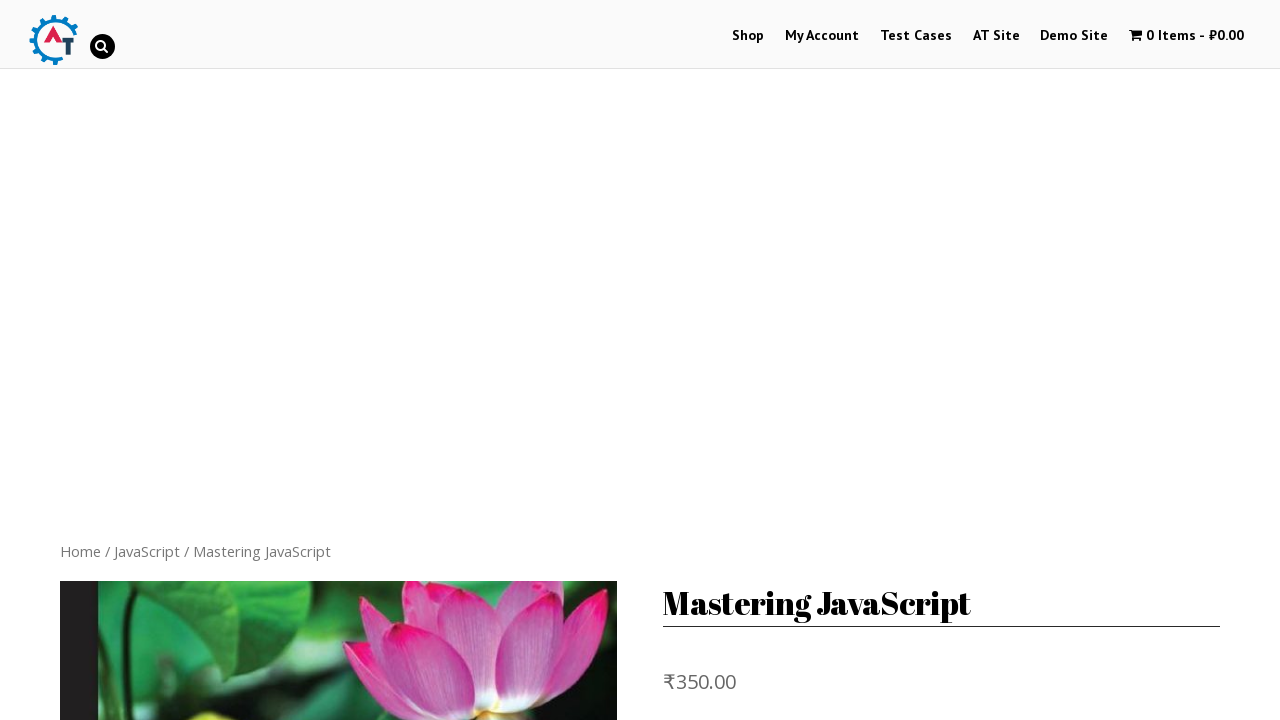

Navigated back to home page from product 3
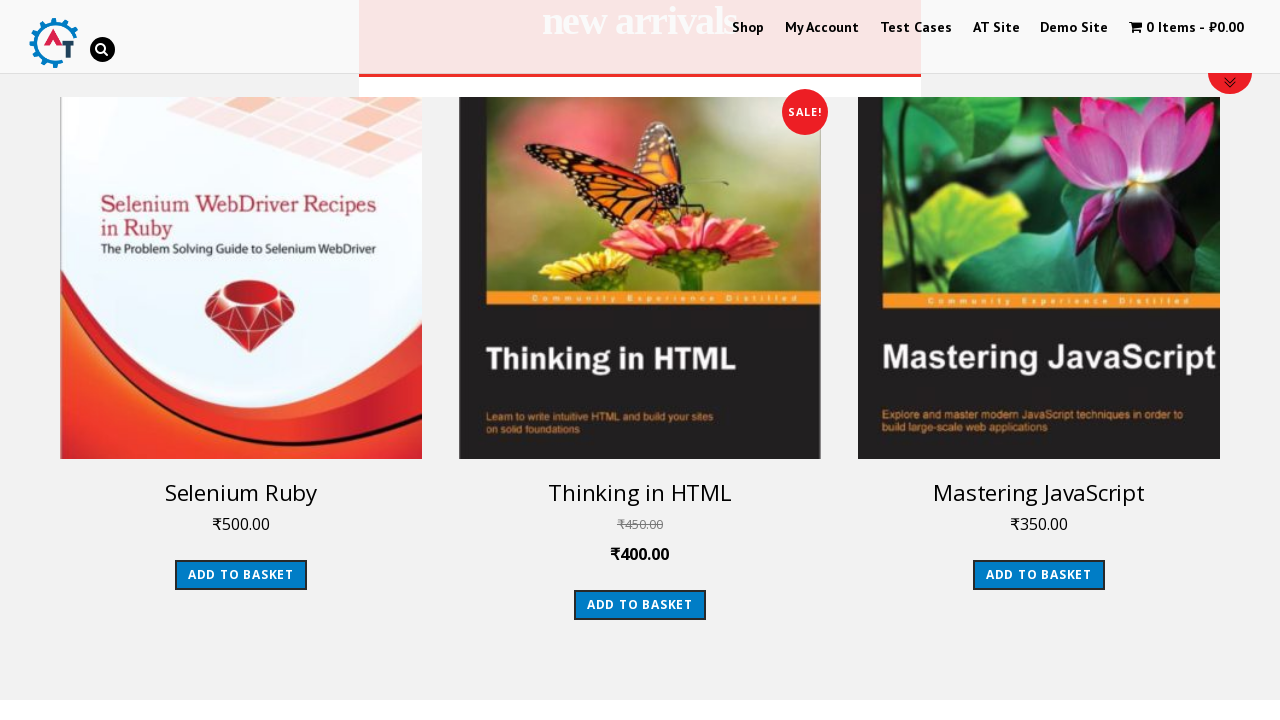

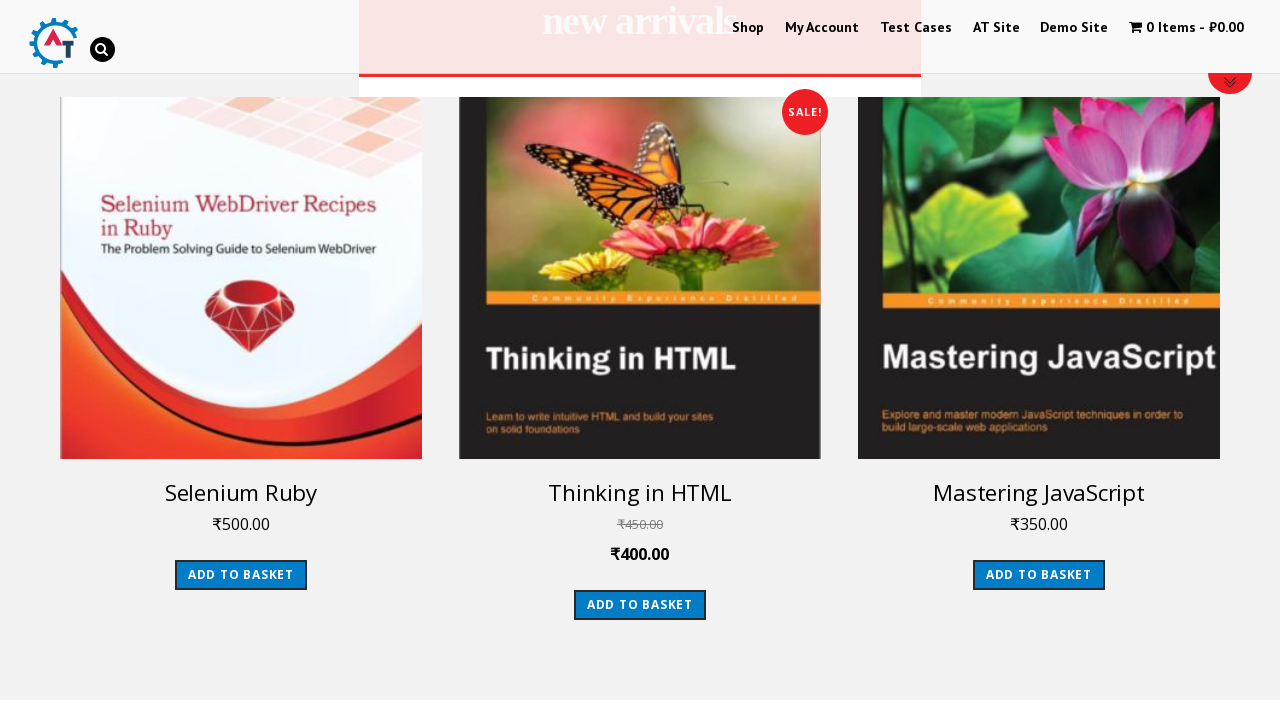